Tests window/tab handling by clicking on "Window Open Test" link and then interacting with another link

Starting URL: http://sahitest.com/demo/index.htm

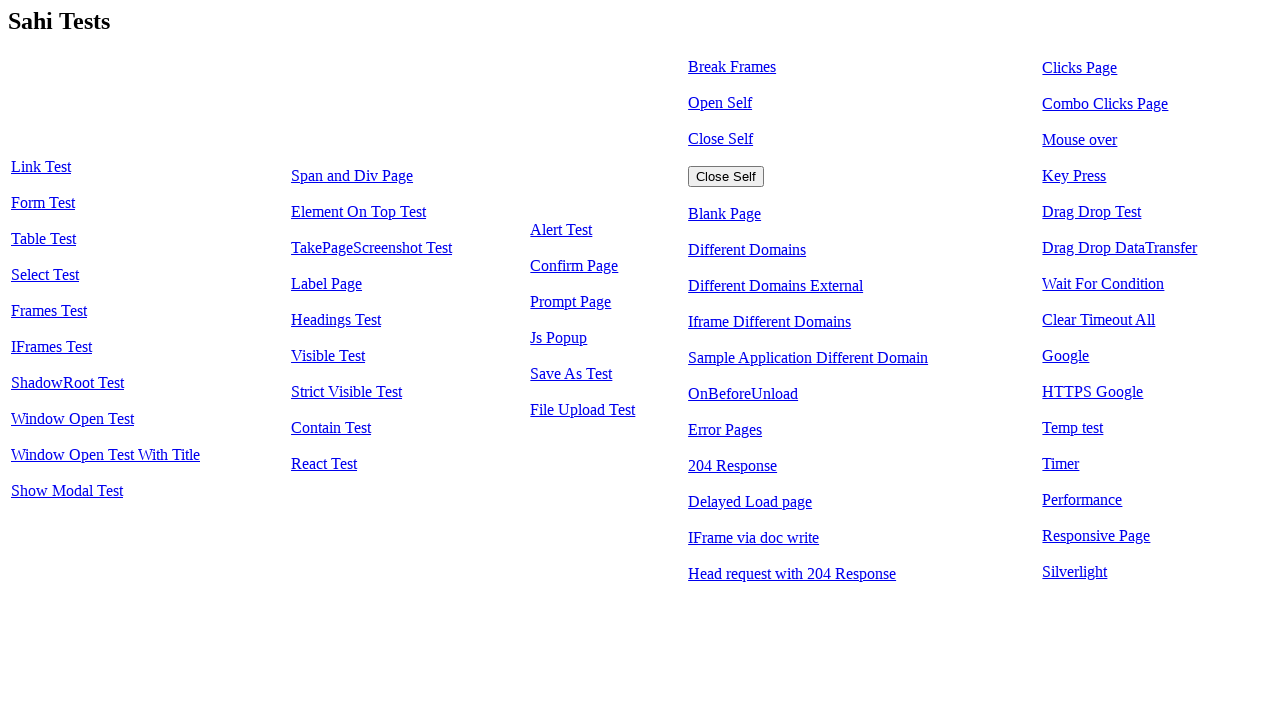

Clicked 'Window Open Test' link to open new window/tab at (72, 419) on text=Window Open Test
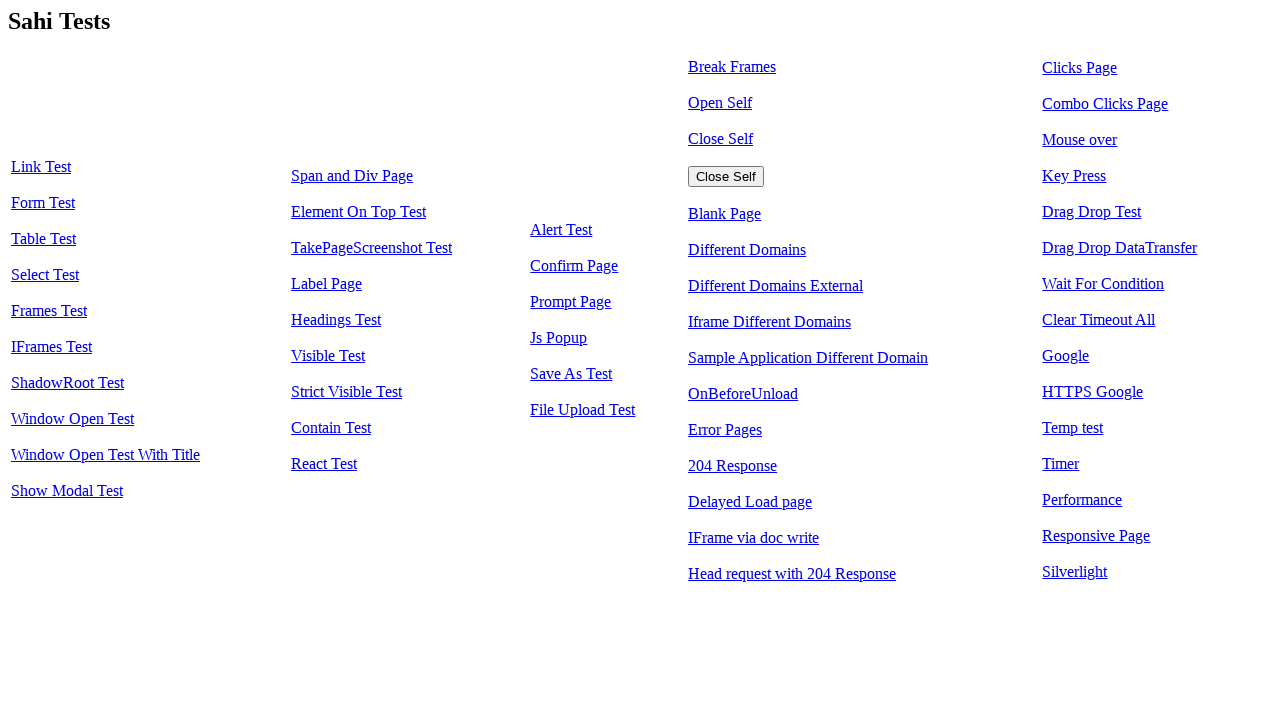

New window/tab opened and captured
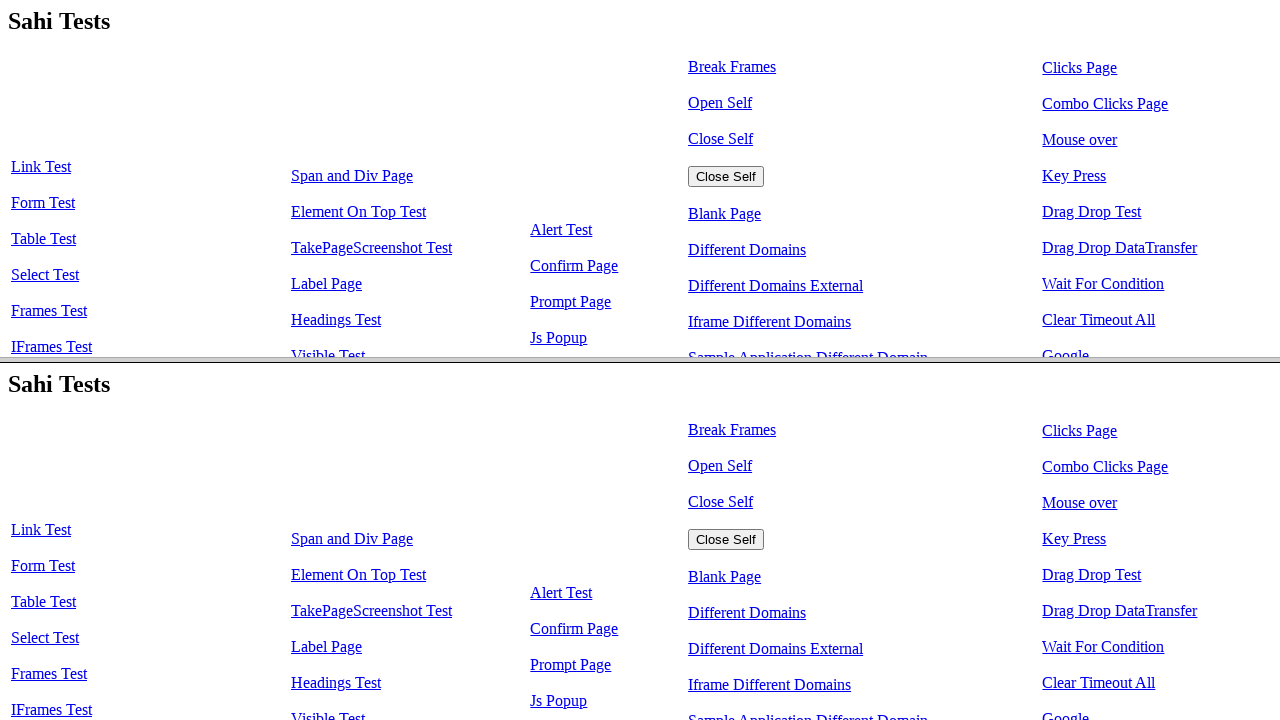

Clicked 'Table Test' link in original window at (44, 239) on text=Table Test
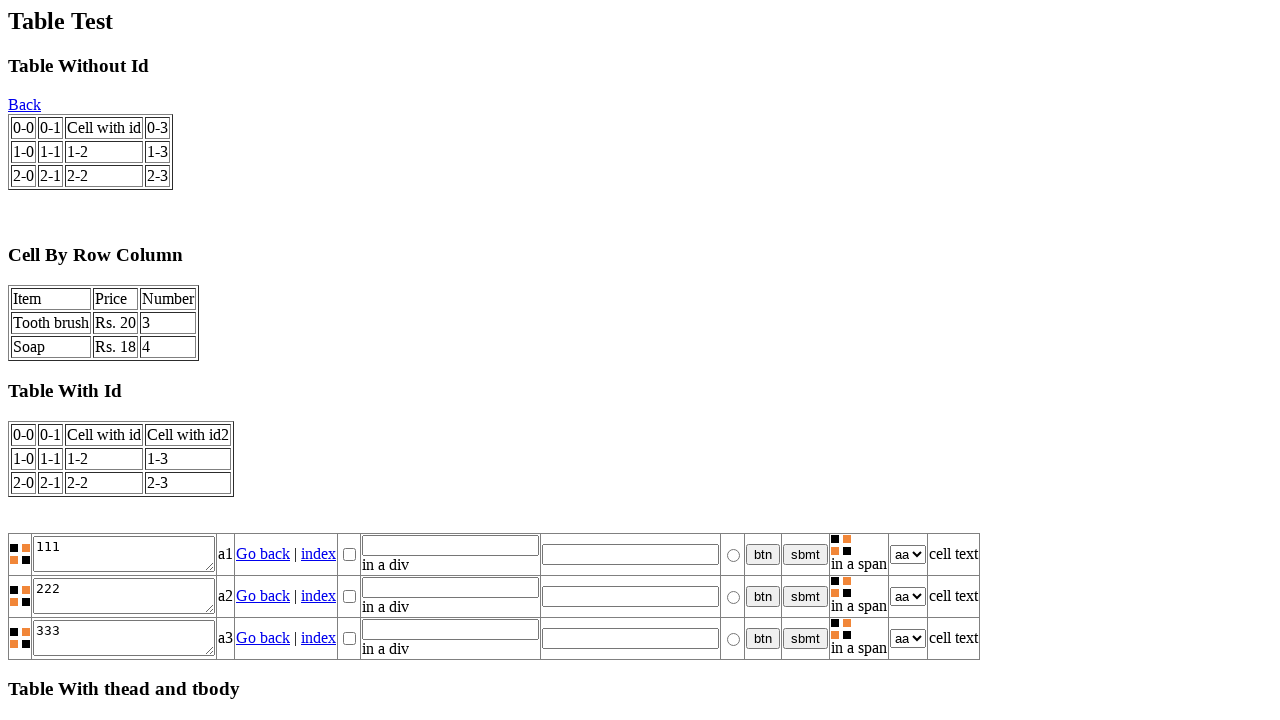

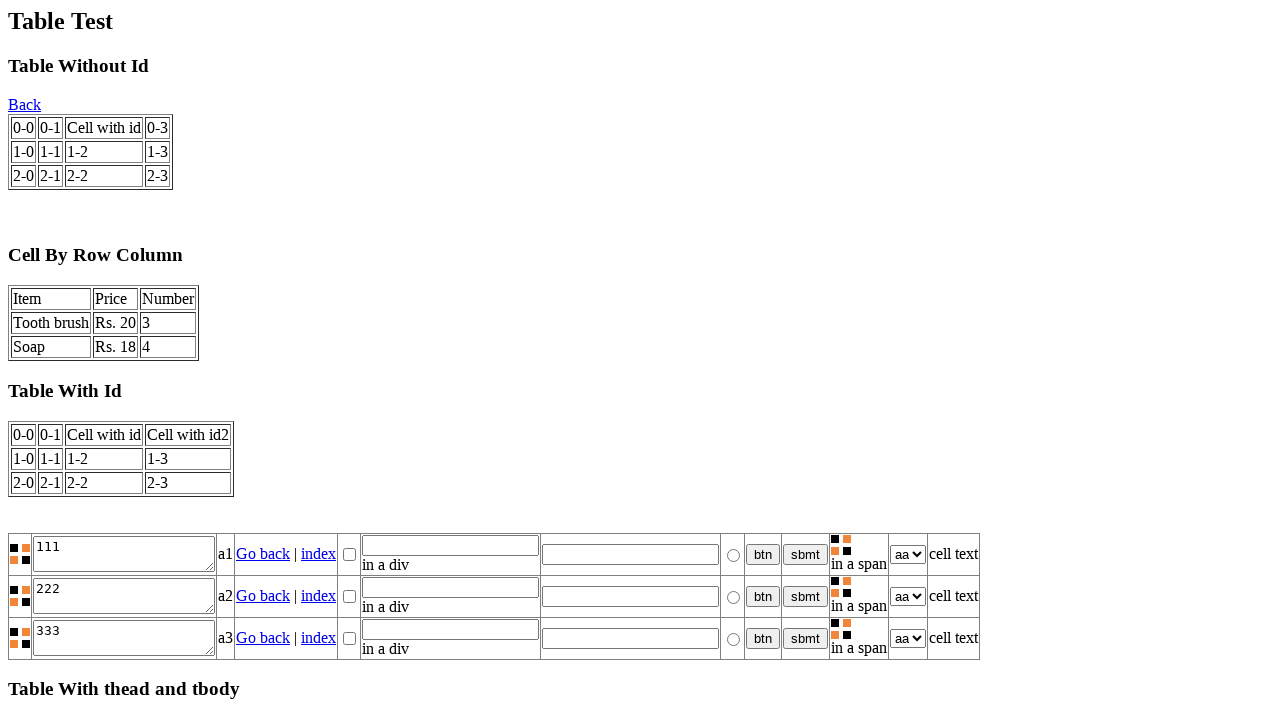